Tests clicking on a checkbox element (Honda checkbox) on a practice automation page

Starting URL: https://www.letskodeit.com/practice

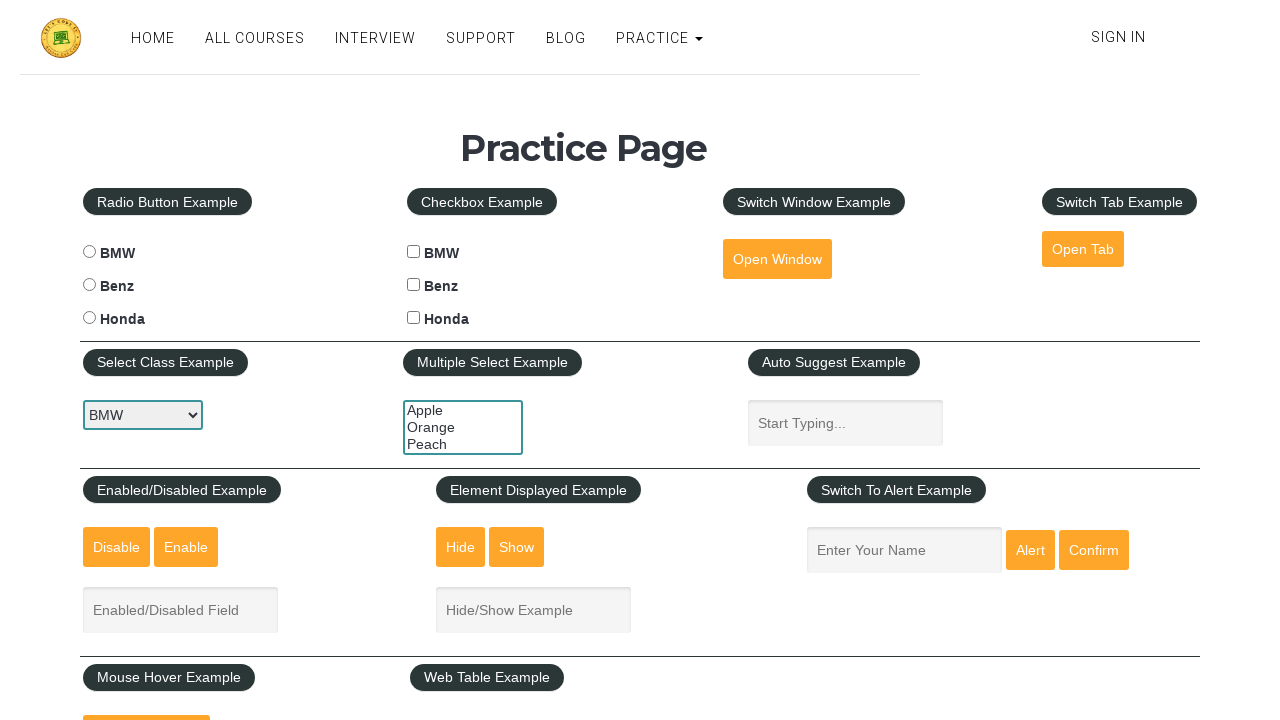

Clicked on Honda checkbox at (414, 318) on #hondacheck
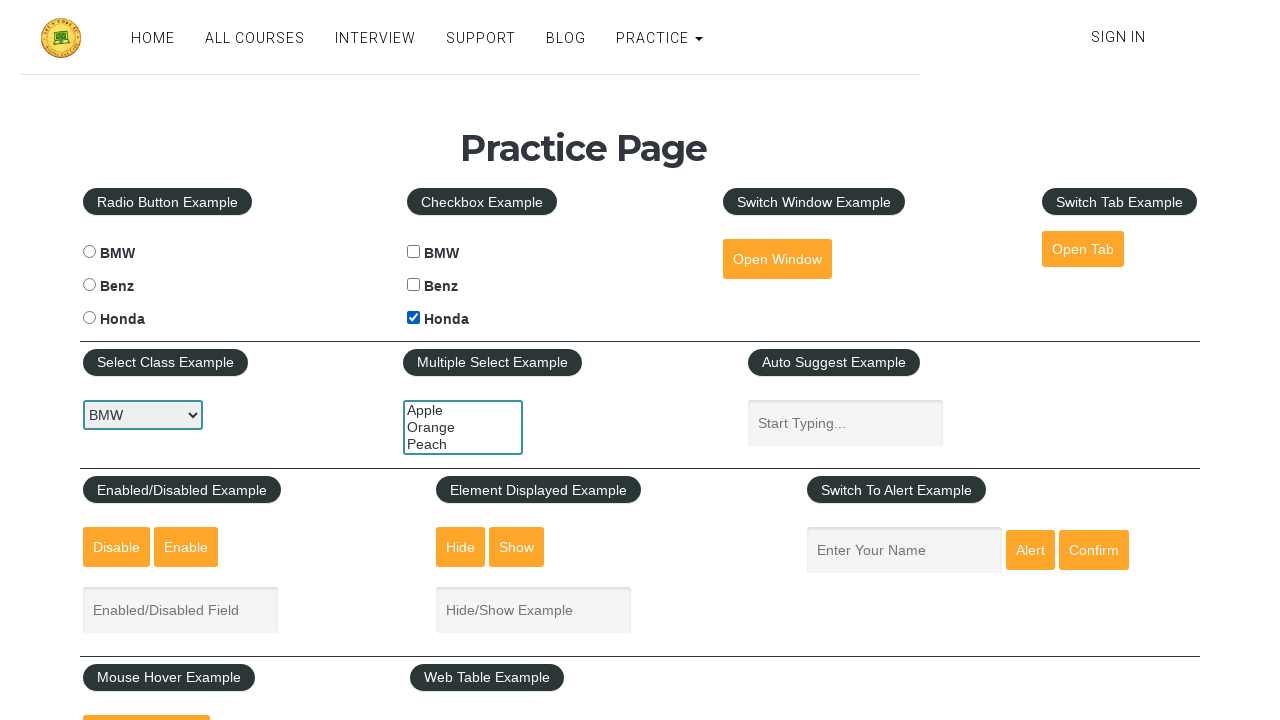

Waited 1 second for checkbox action to complete
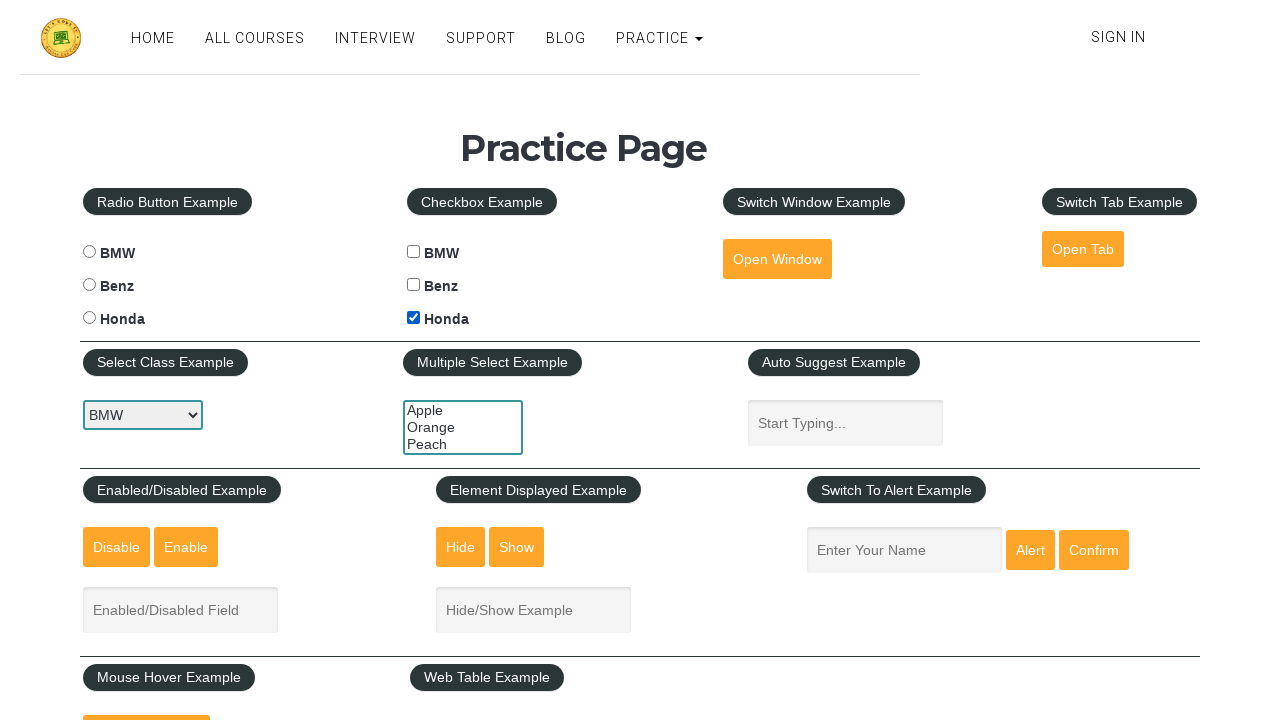

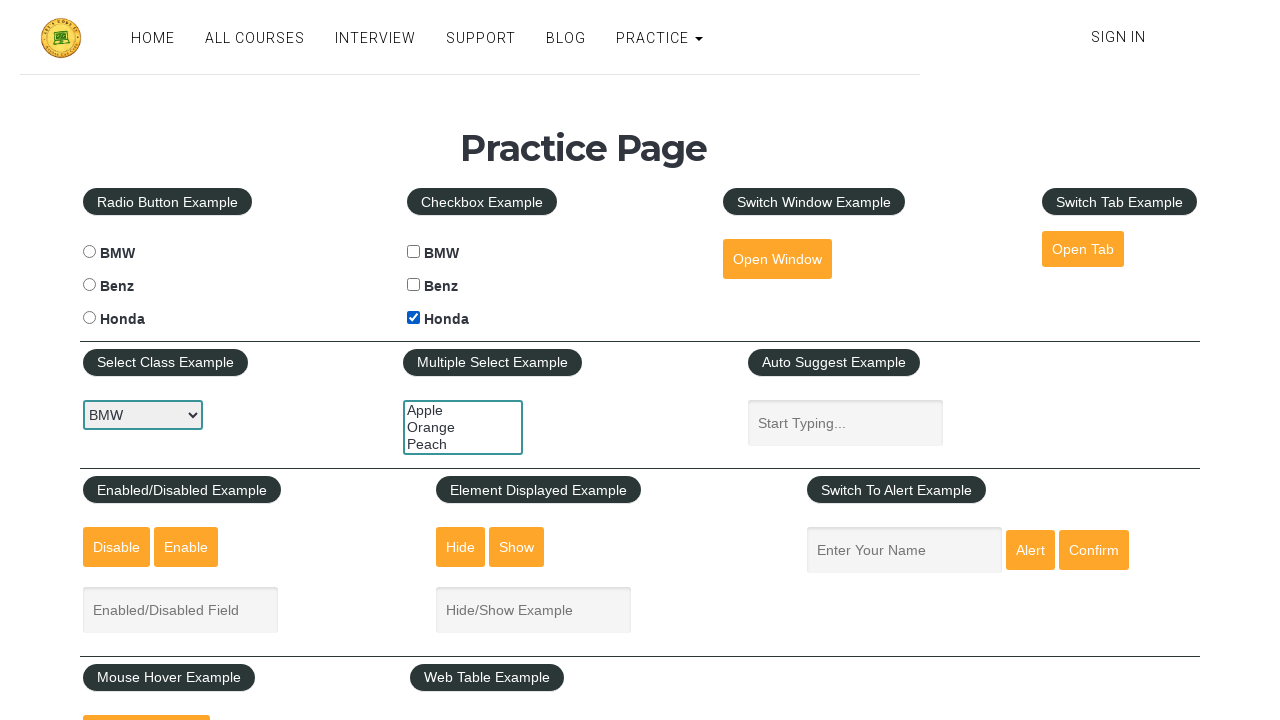